Tests that the email input field is visible on the Selenium test inputs page

Starting URL: https://www.selenium.dev/selenium/web/inputs.html

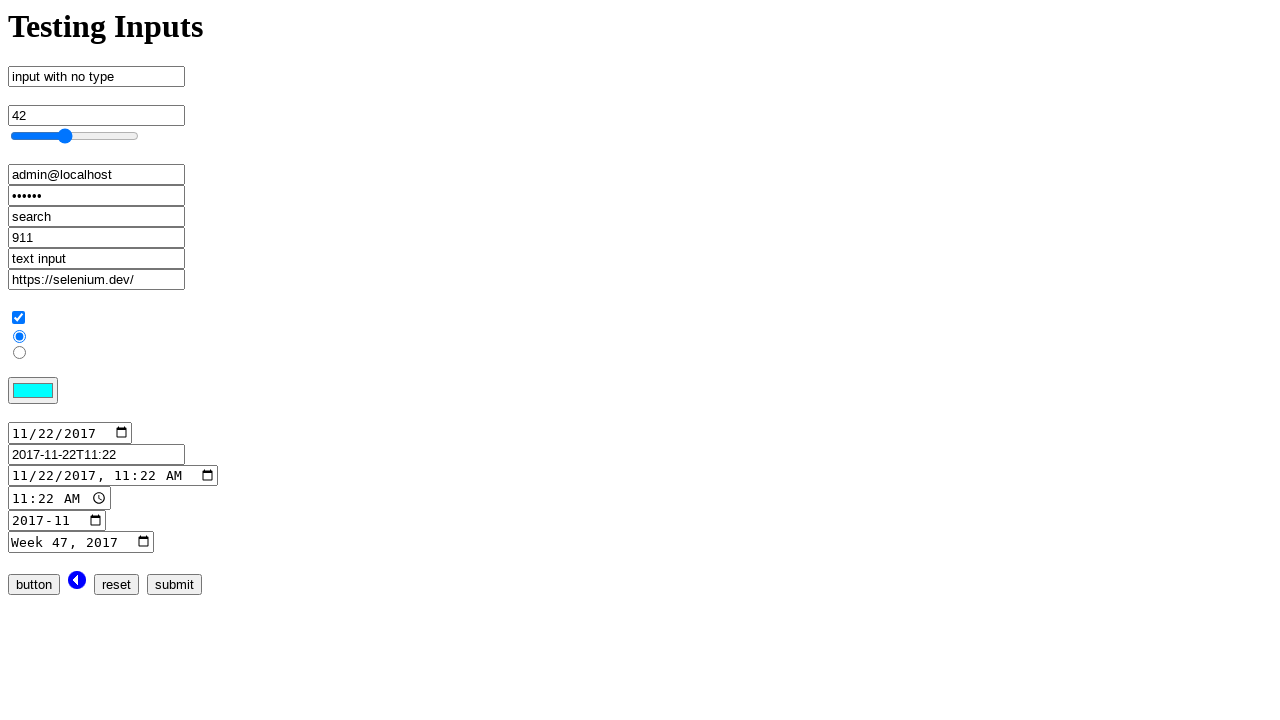

Navigated to Selenium test inputs page
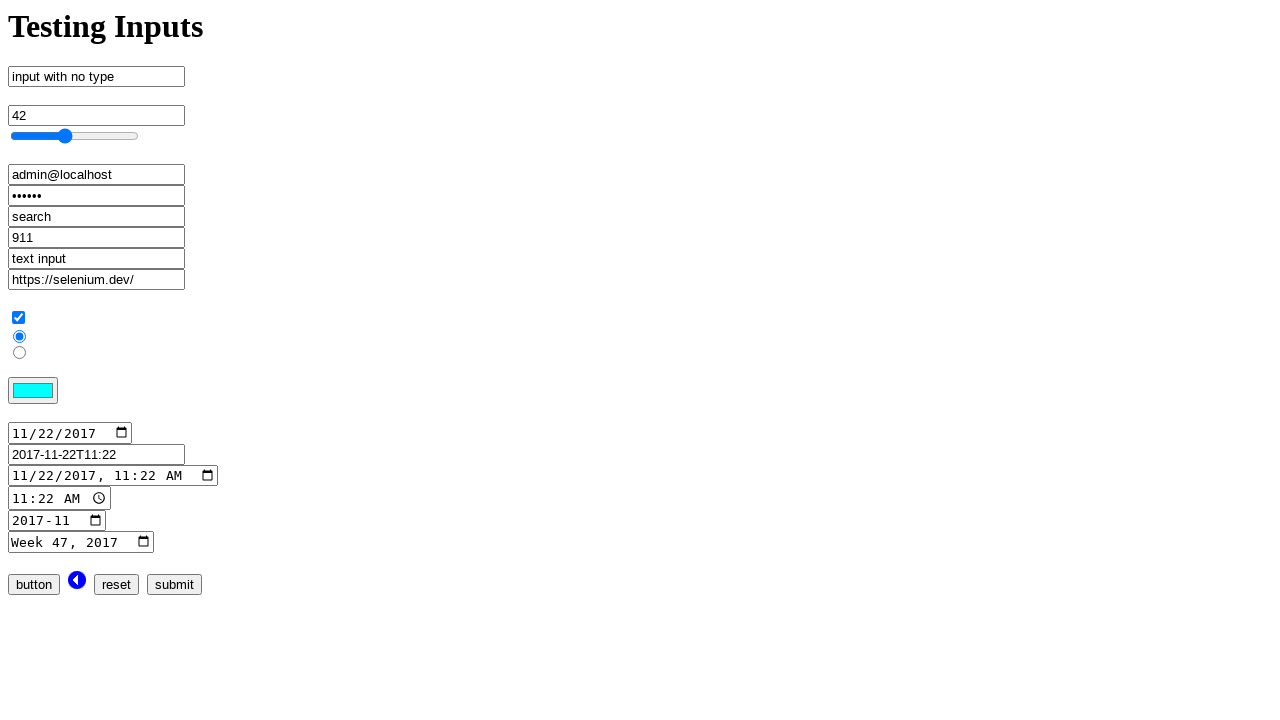

Located email input field by name attribute
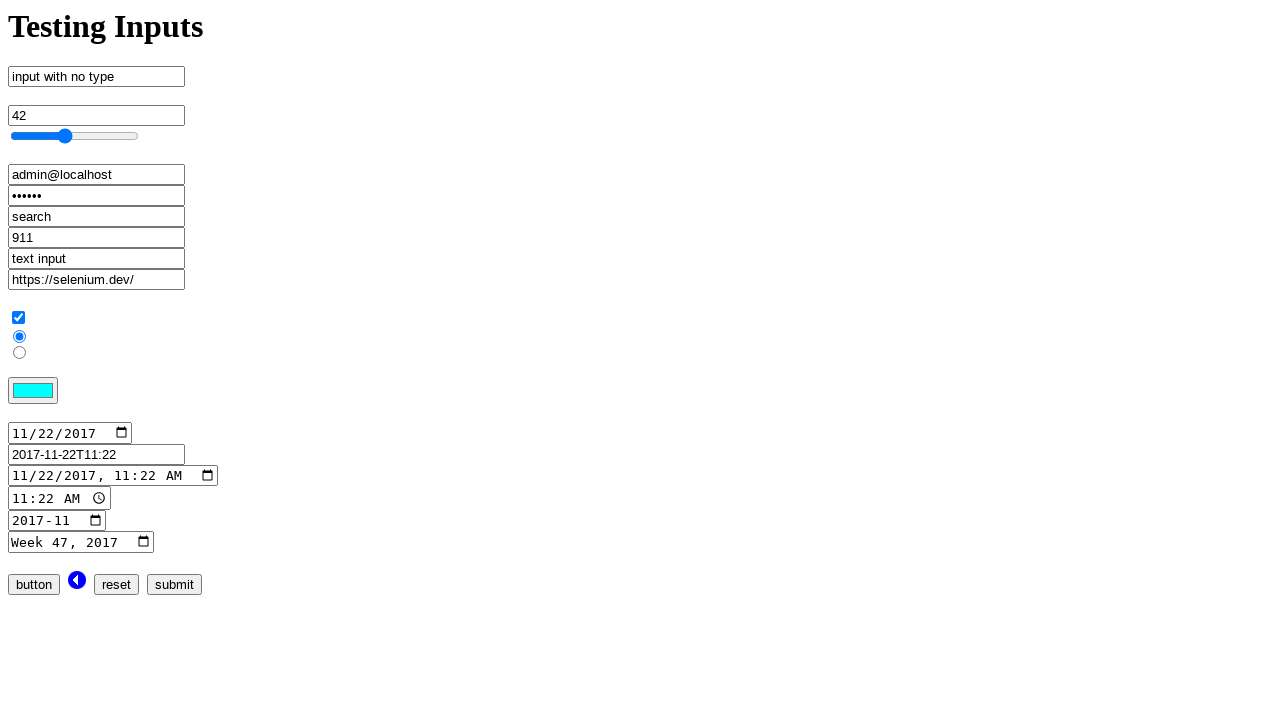

Verified that email input field is visible on the page
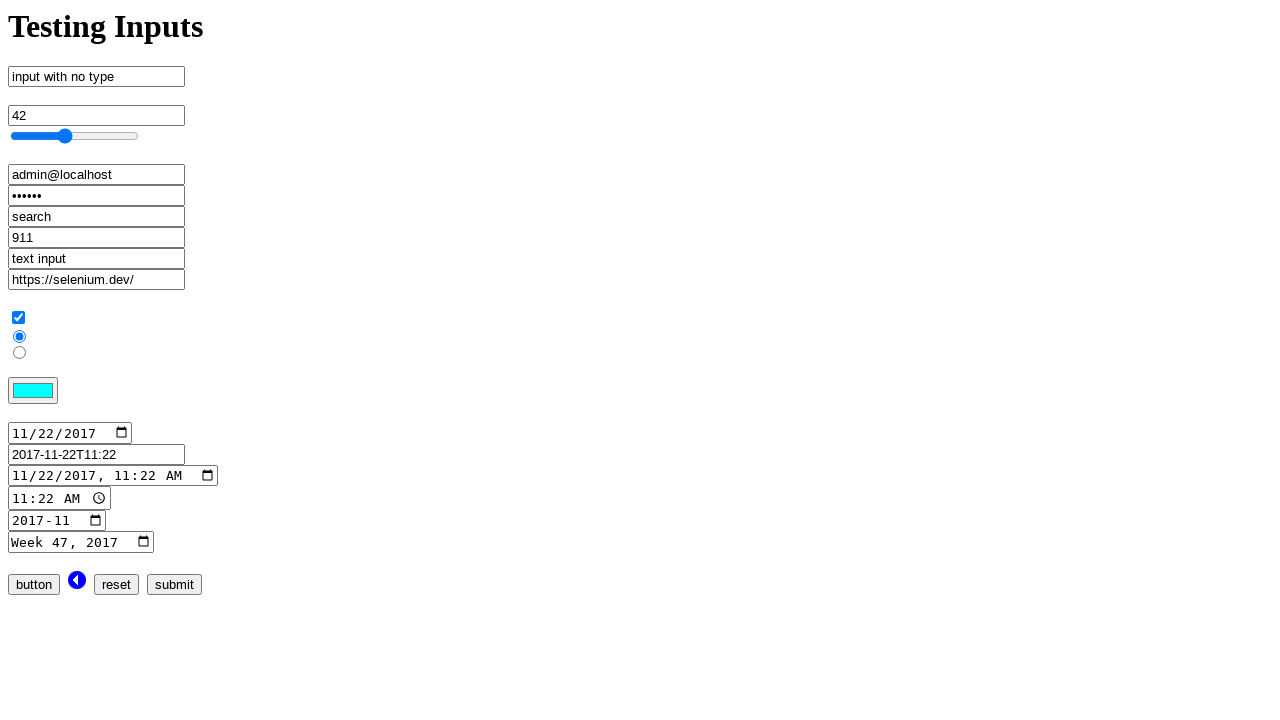

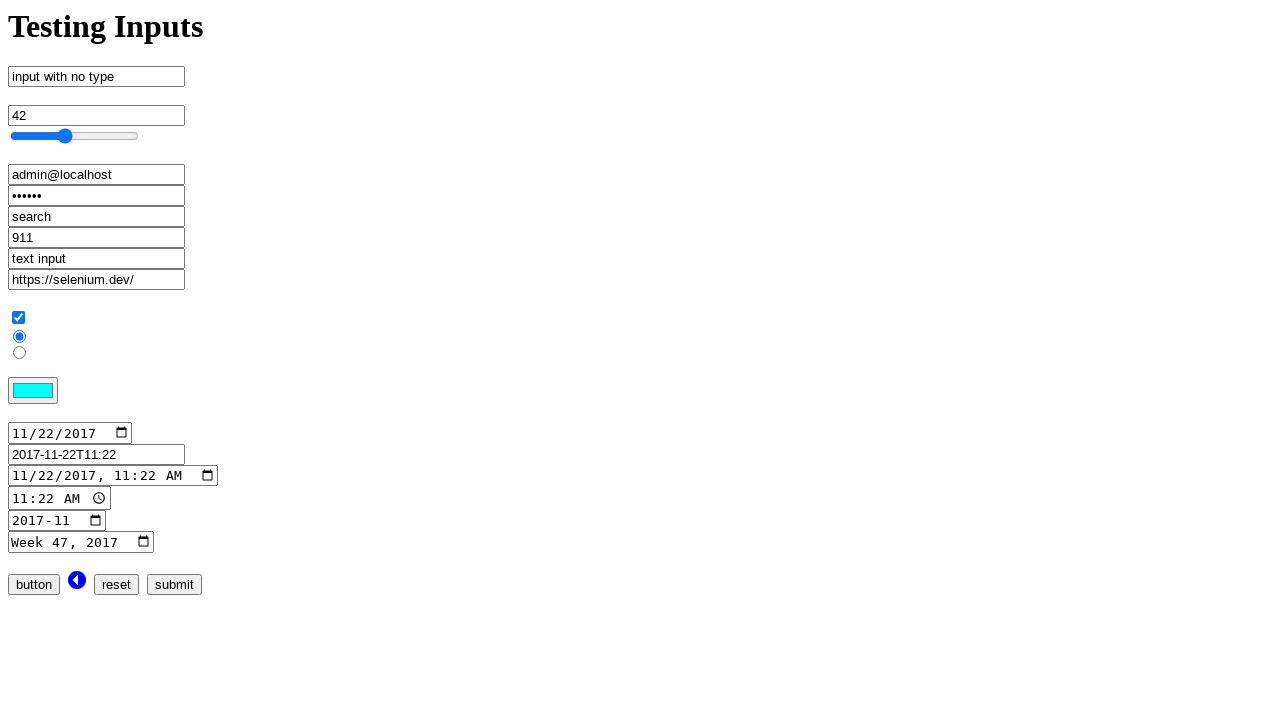